Tests that whitespace is trimmed from edited todo text.

Starting URL: https://demo.playwright.dev/todomvc

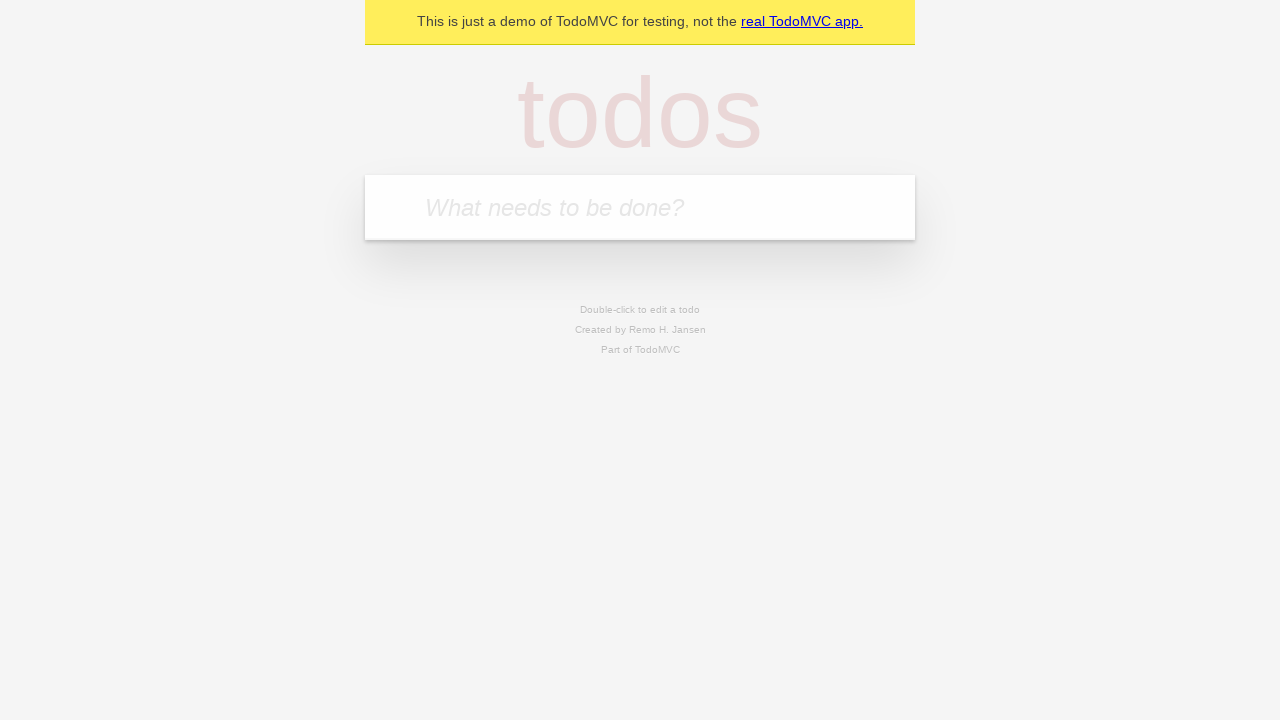

Filled todo input with 'buy some cheese' on internal:attr=[placeholder="What needs to be done?"i]
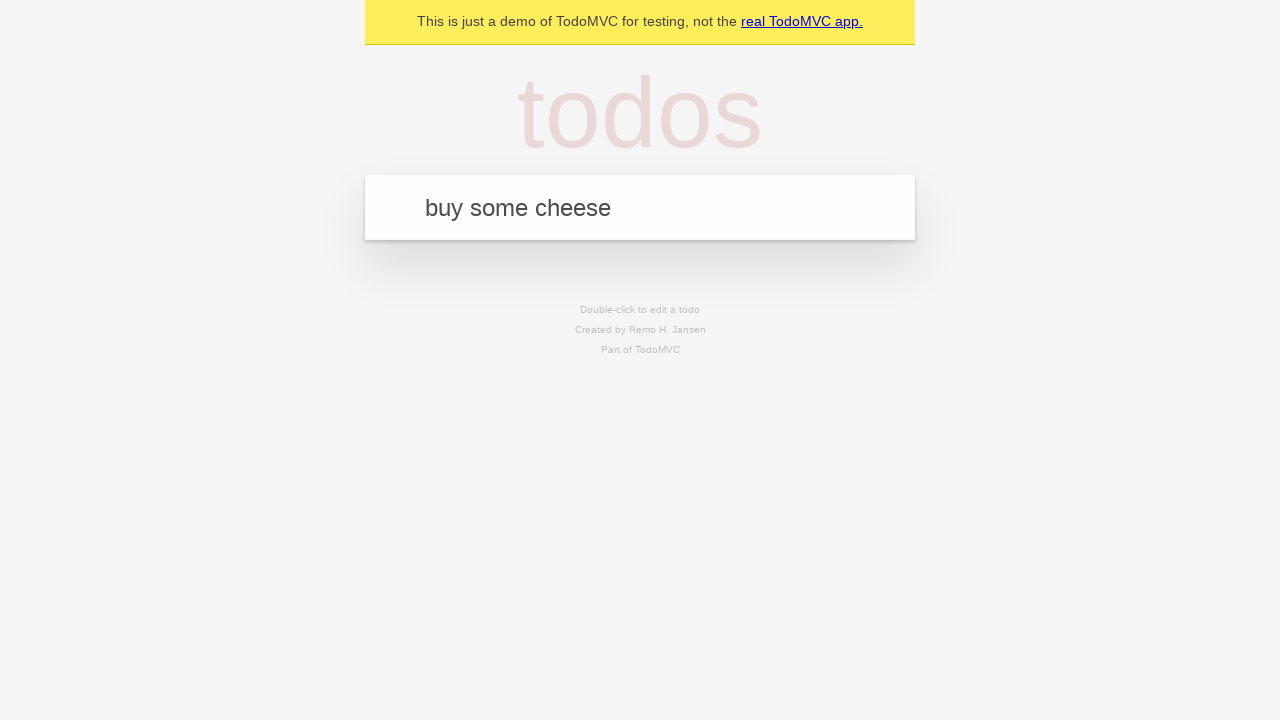

Pressed Enter to add first todo on internal:attr=[placeholder="What needs to be done?"i]
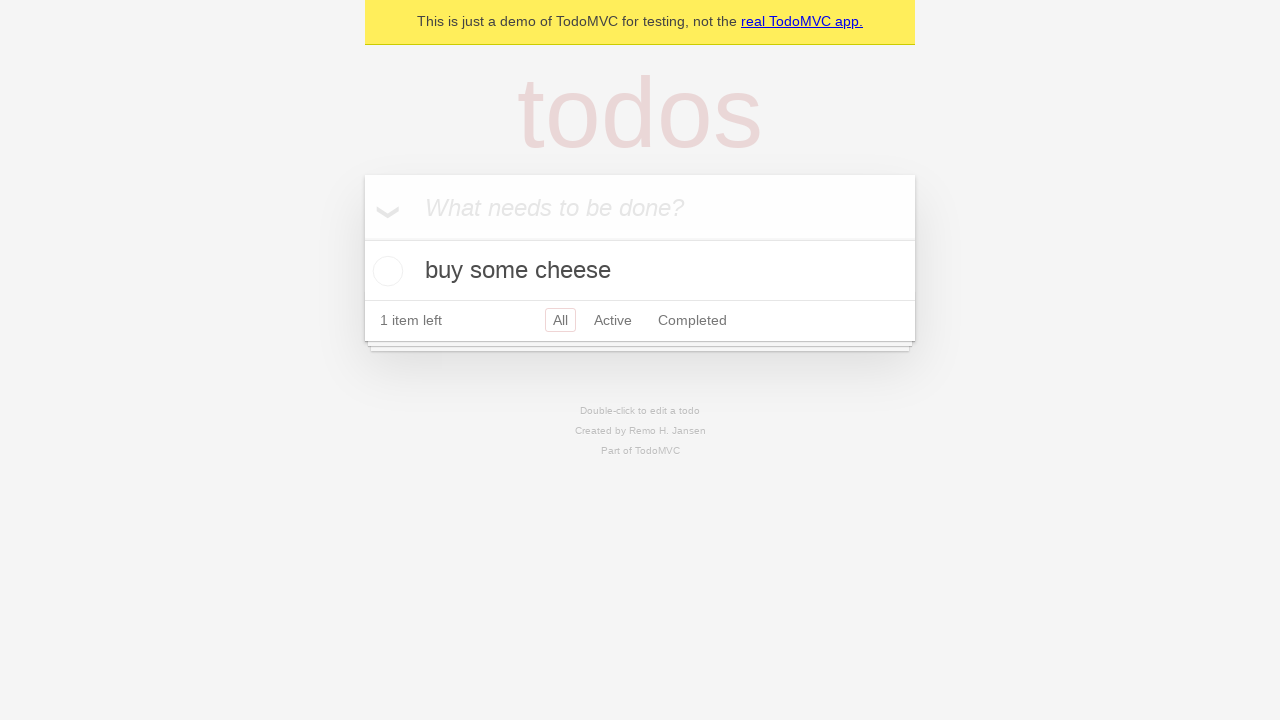

Filled todo input with 'feed the cat' on internal:attr=[placeholder="What needs to be done?"i]
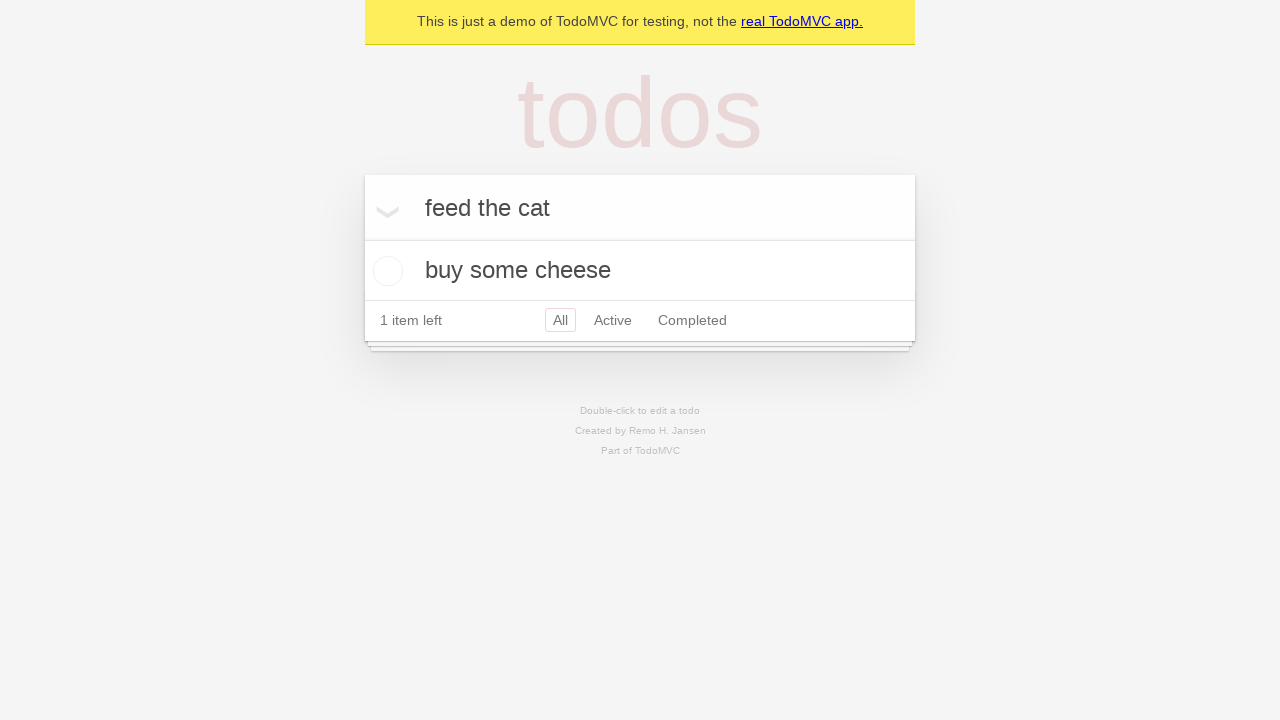

Pressed Enter to add second todo on internal:attr=[placeholder="What needs to be done?"i]
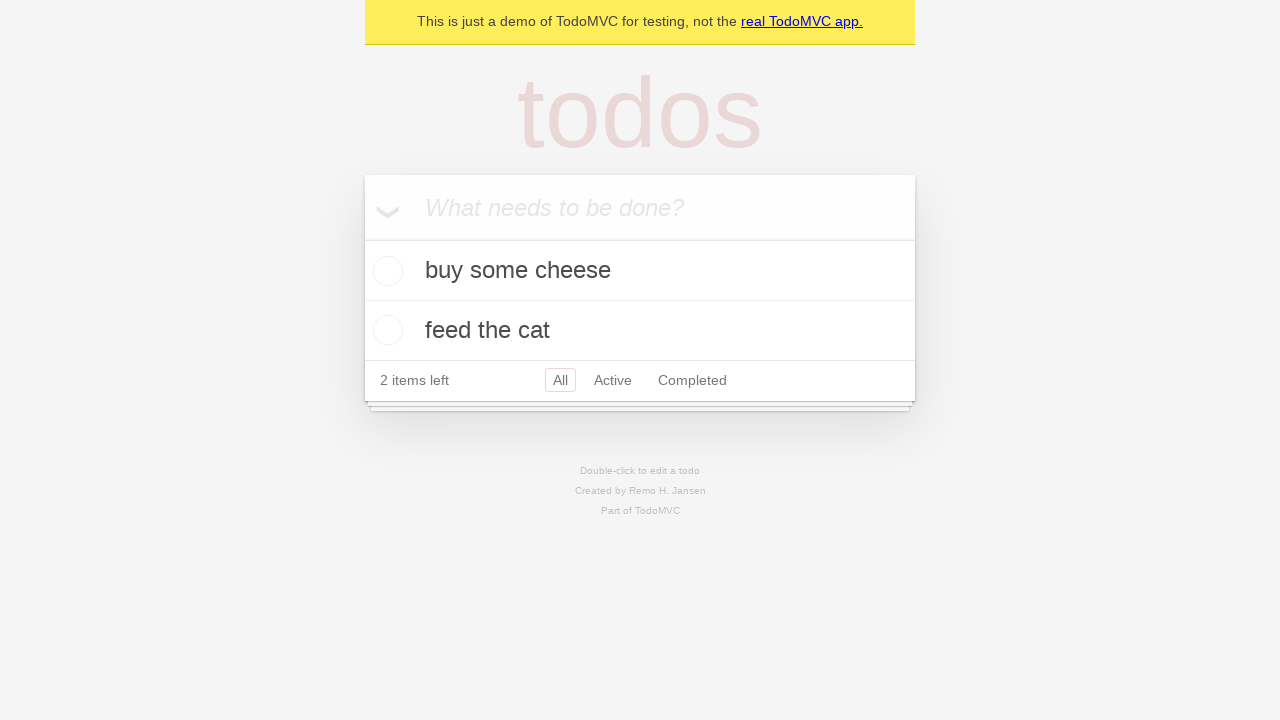

Filled todo input with 'book a doctors appointment' on internal:attr=[placeholder="What needs to be done?"i]
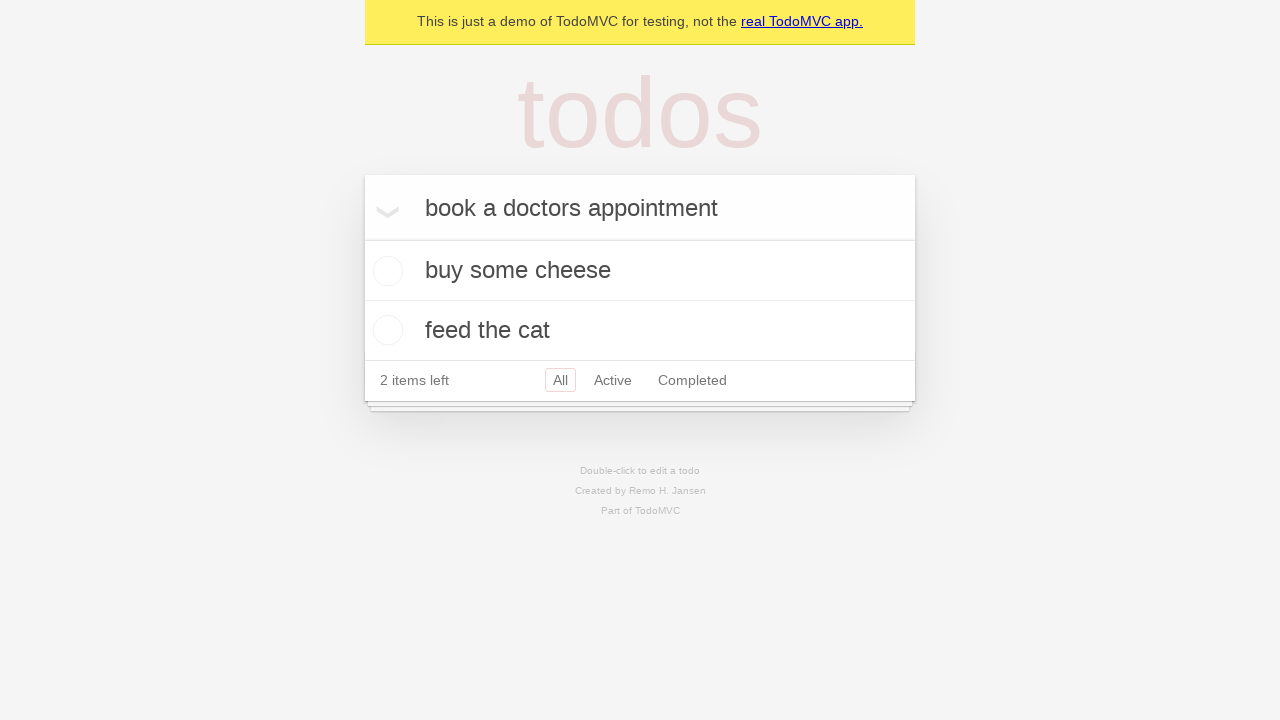

Pressed Enter to add third todo on internal:attr=[placeholder="What needs to be done?"i]
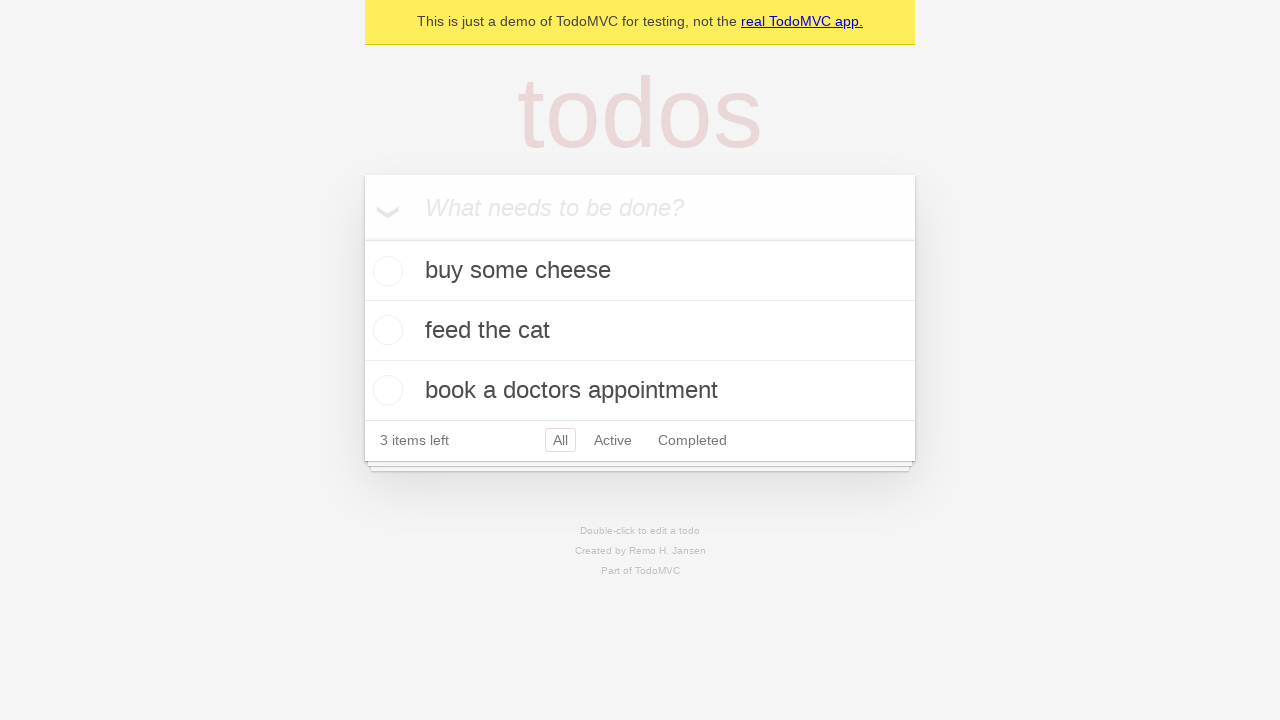

Double-clicked second todo item to enter edit mode at (640, 331) on internal:testid=[data-testid="todo-item"s] >> nth=1
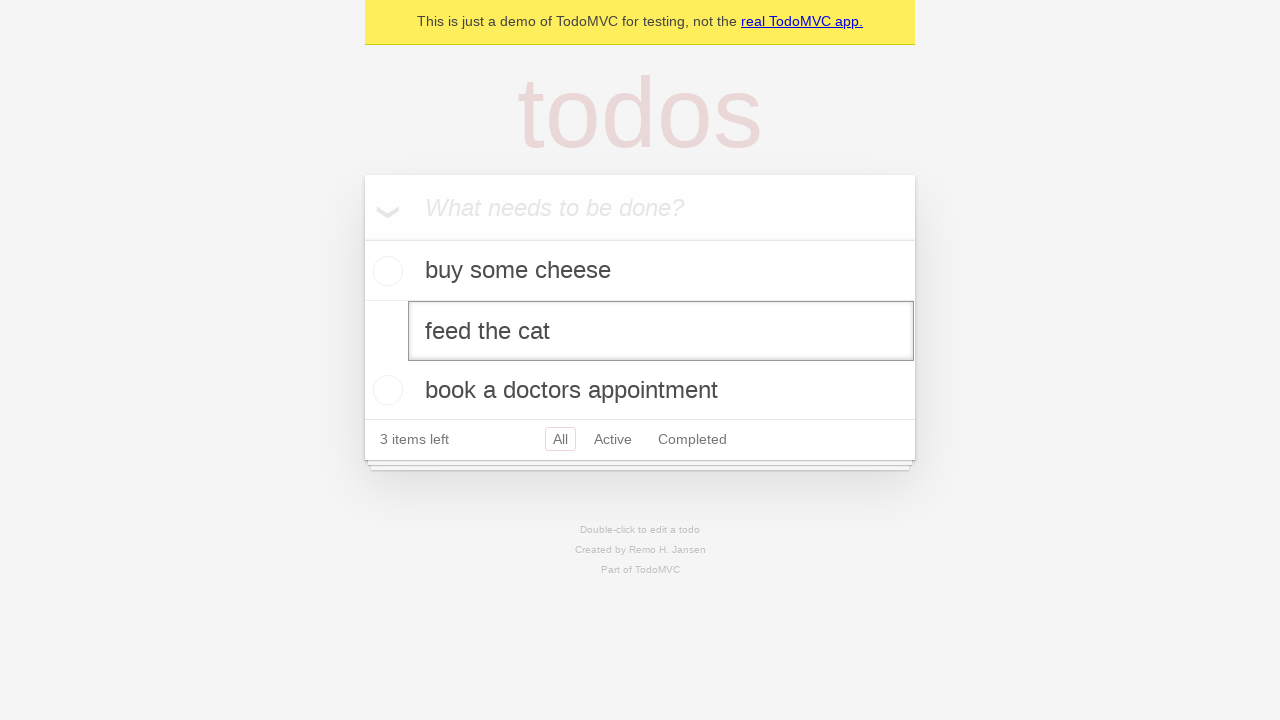

Filled edit field with whitespace-padded text '    buy some sausages    ' on internal:testid=[data-testid="todo-item"s] >> nth=1 >> internal:role=textbox[nam
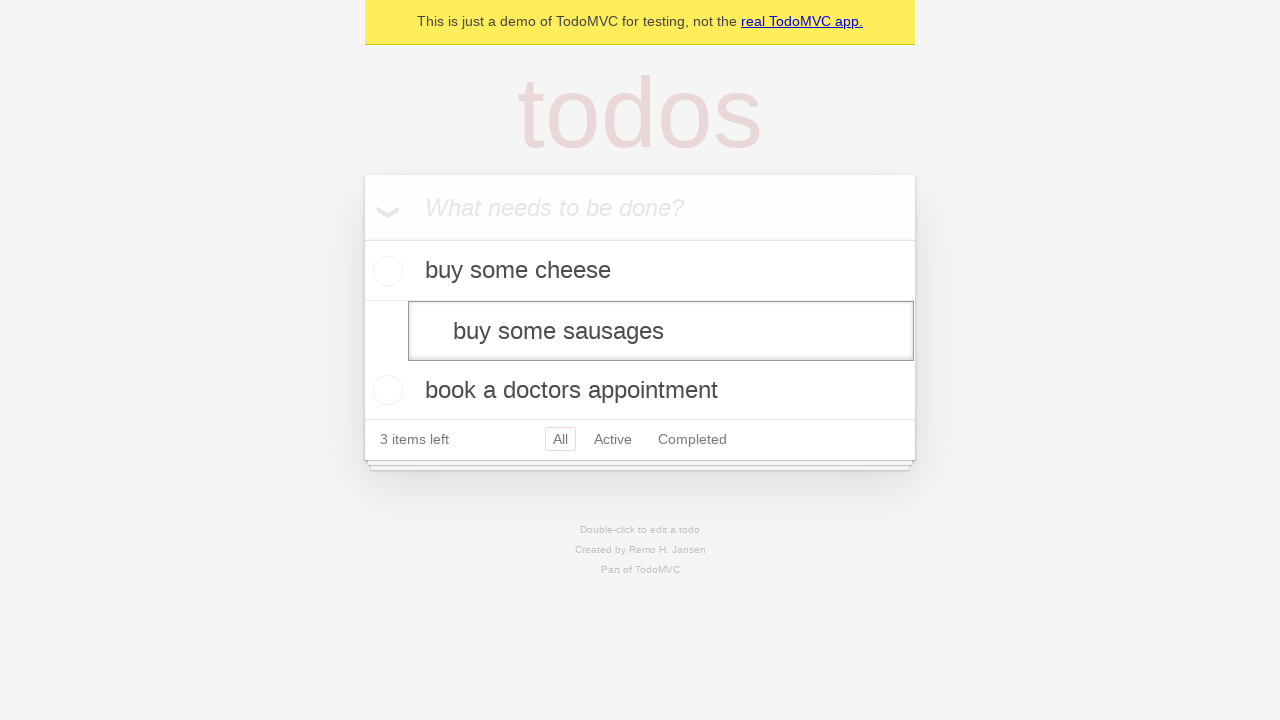

Pressed Enter to confirm edit and verify text is trimmed on internal:testid=[data-testid="todo-item"s] >> nth=1 >> internal:role=textbox[nam
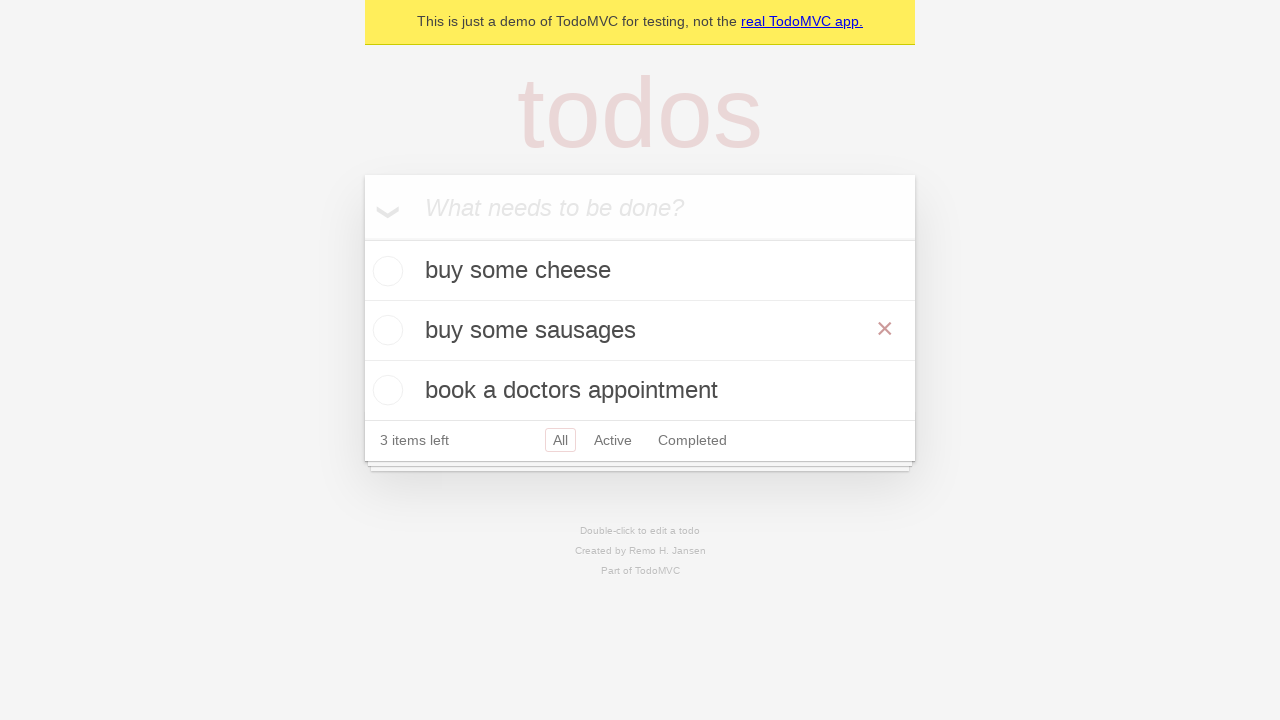

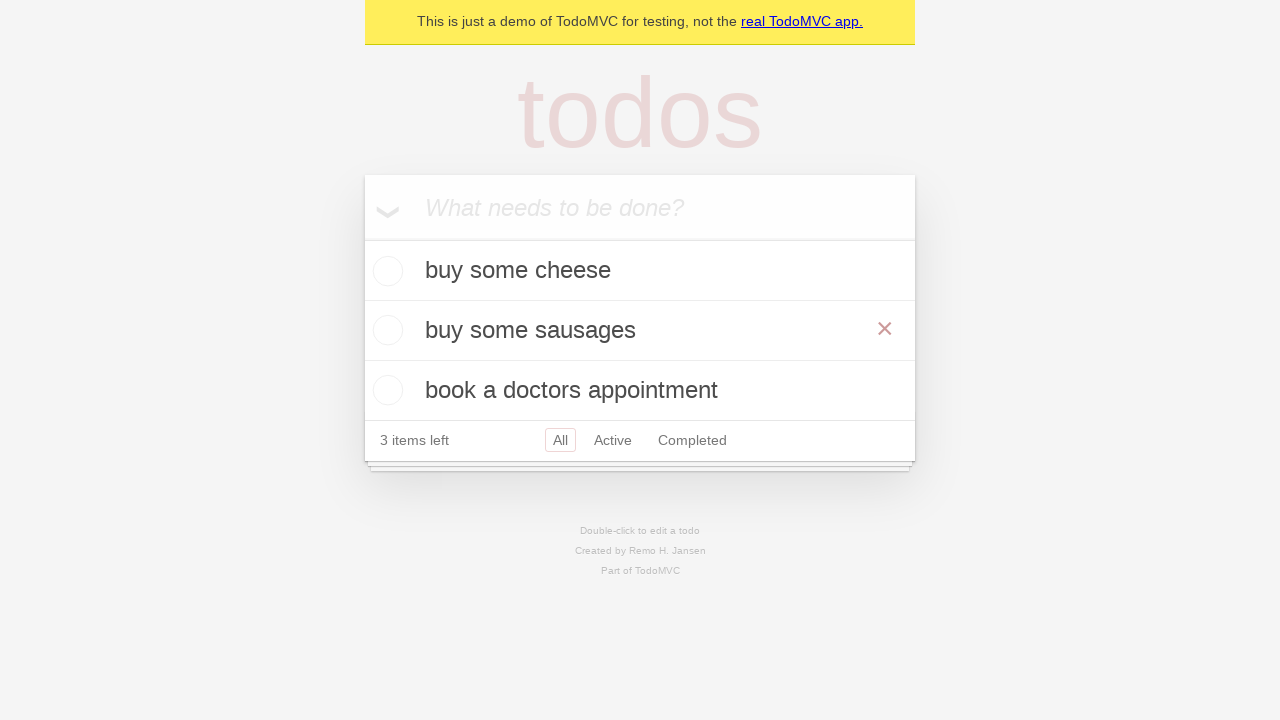